Navigates to a Wong supermarket product page for kion (ginger) and verifies the product price element is displayed

Starting URL: https://www.wong.pe/kion-x-kg-4061/p

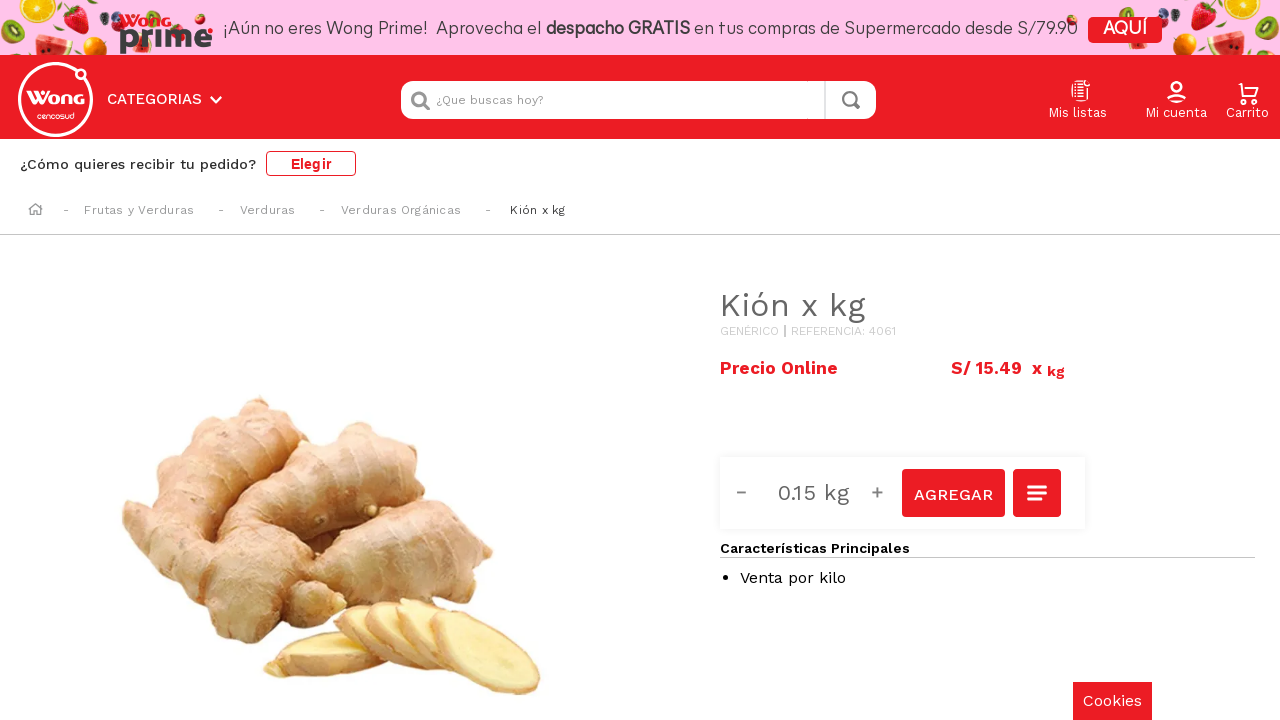

Navigated to Wong supermarket kion (ginger) product page
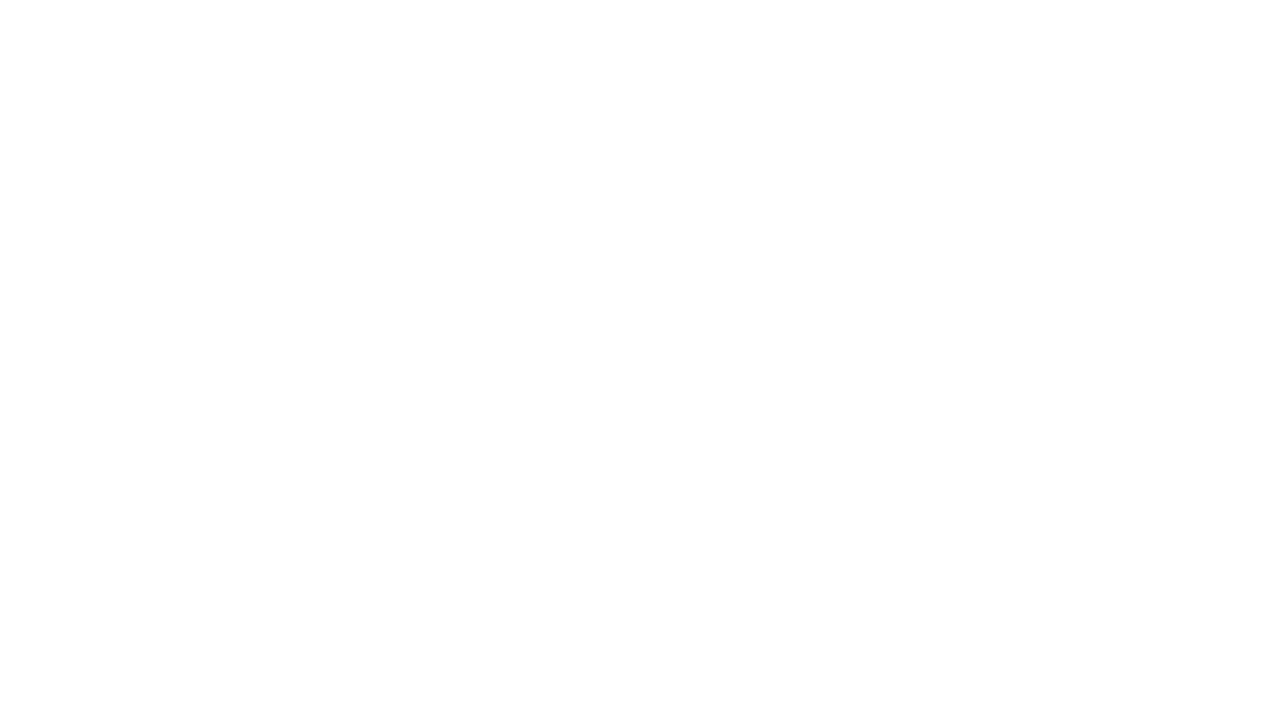

Product price element is displayed and visible
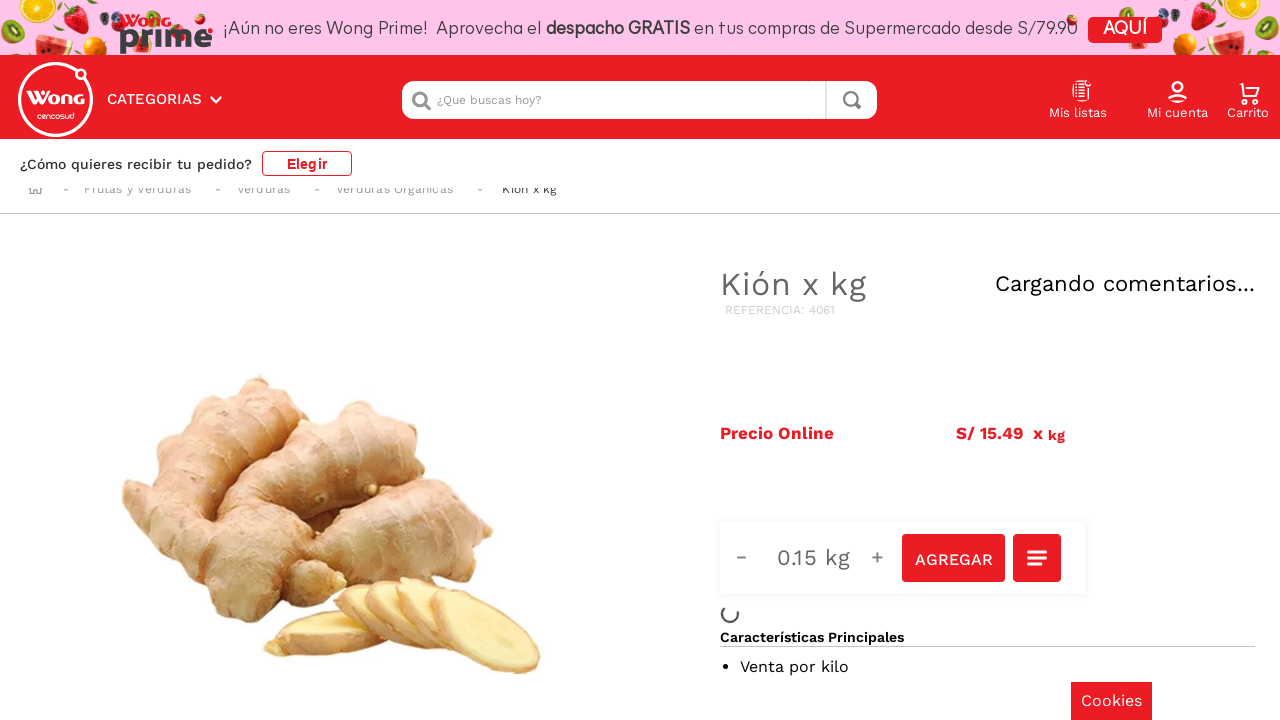

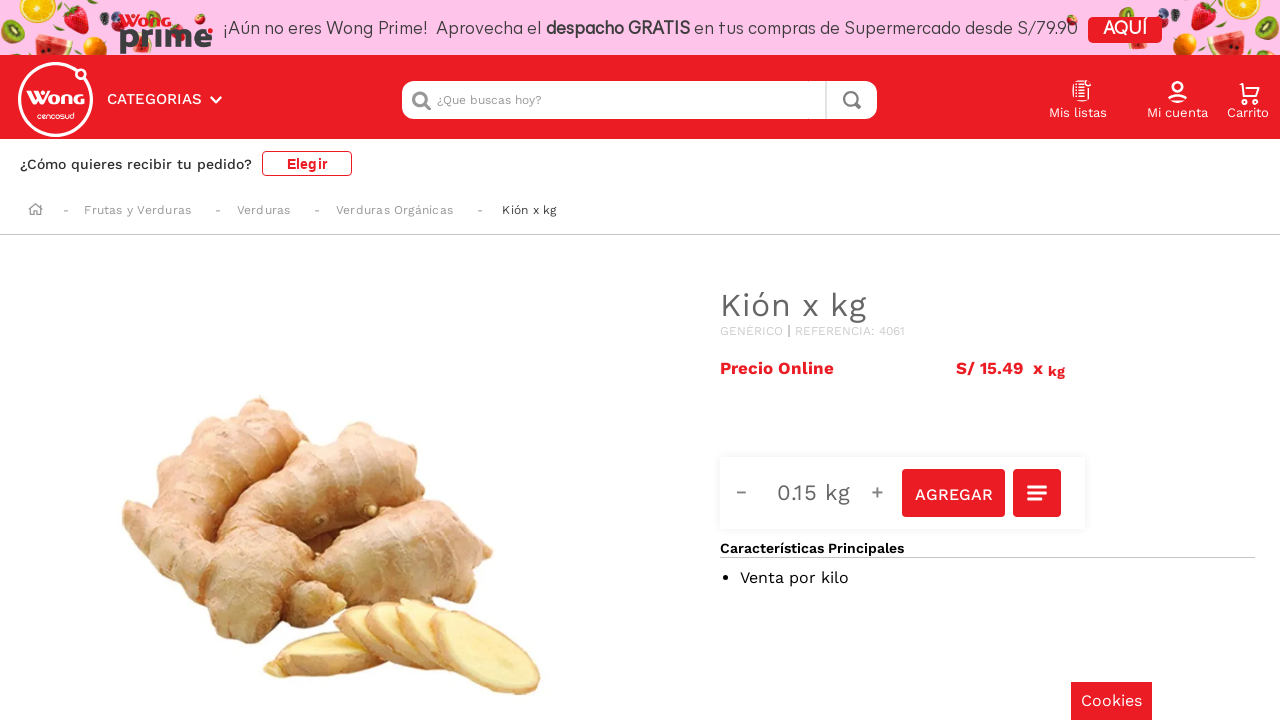